Tests multiple checkbox selection by clicking all checkboxes on the page

Starting URL: https://automationfc.github.io/multiple-fields/

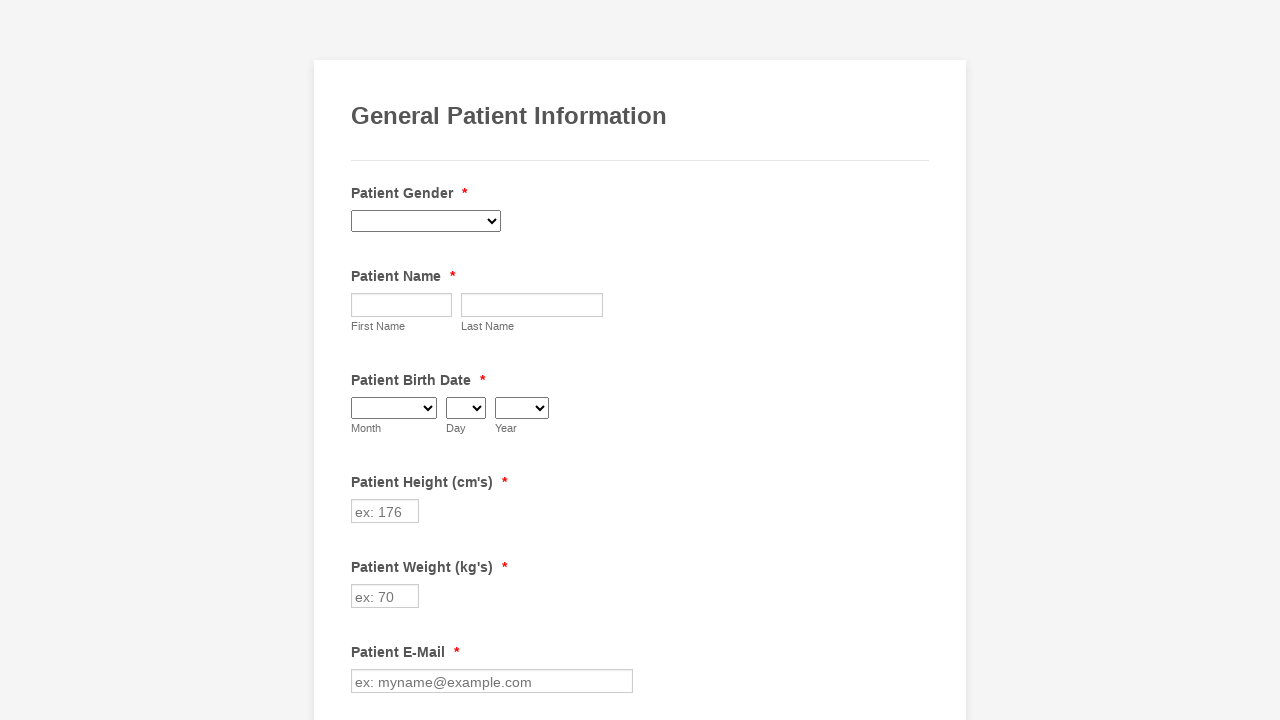

Located all checkboxes on the page
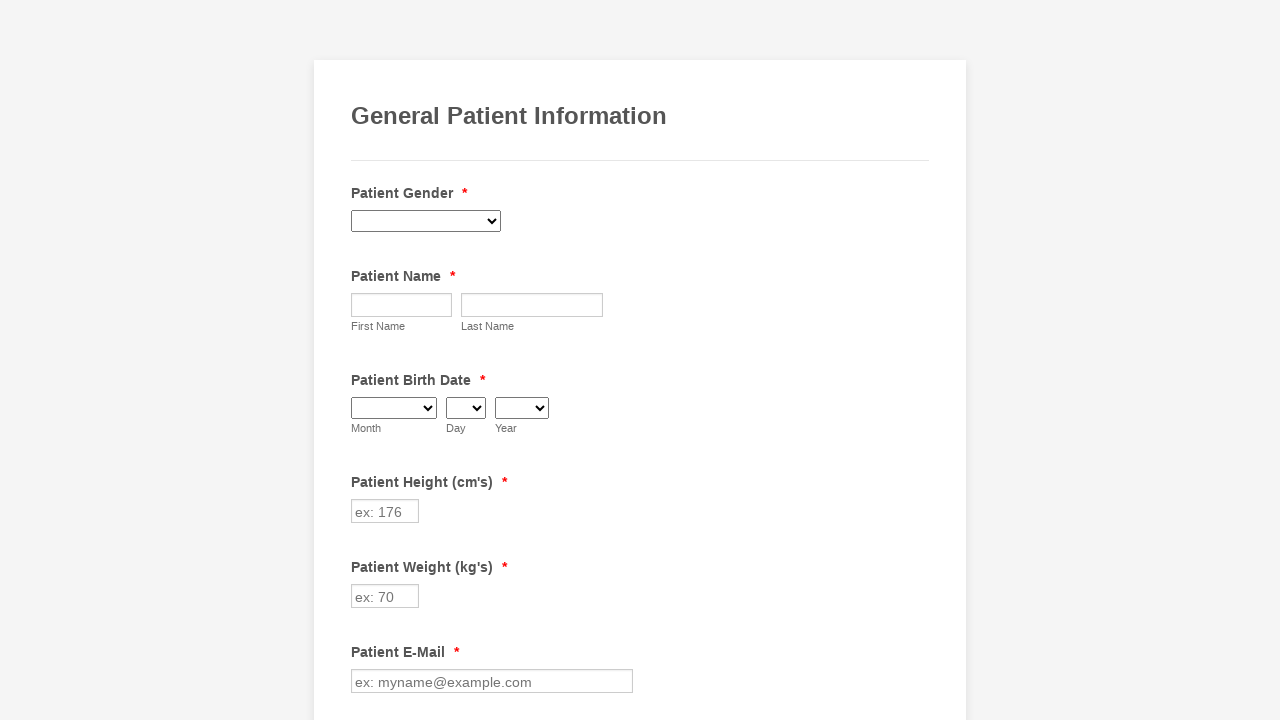

Found 29 checkboxes to select
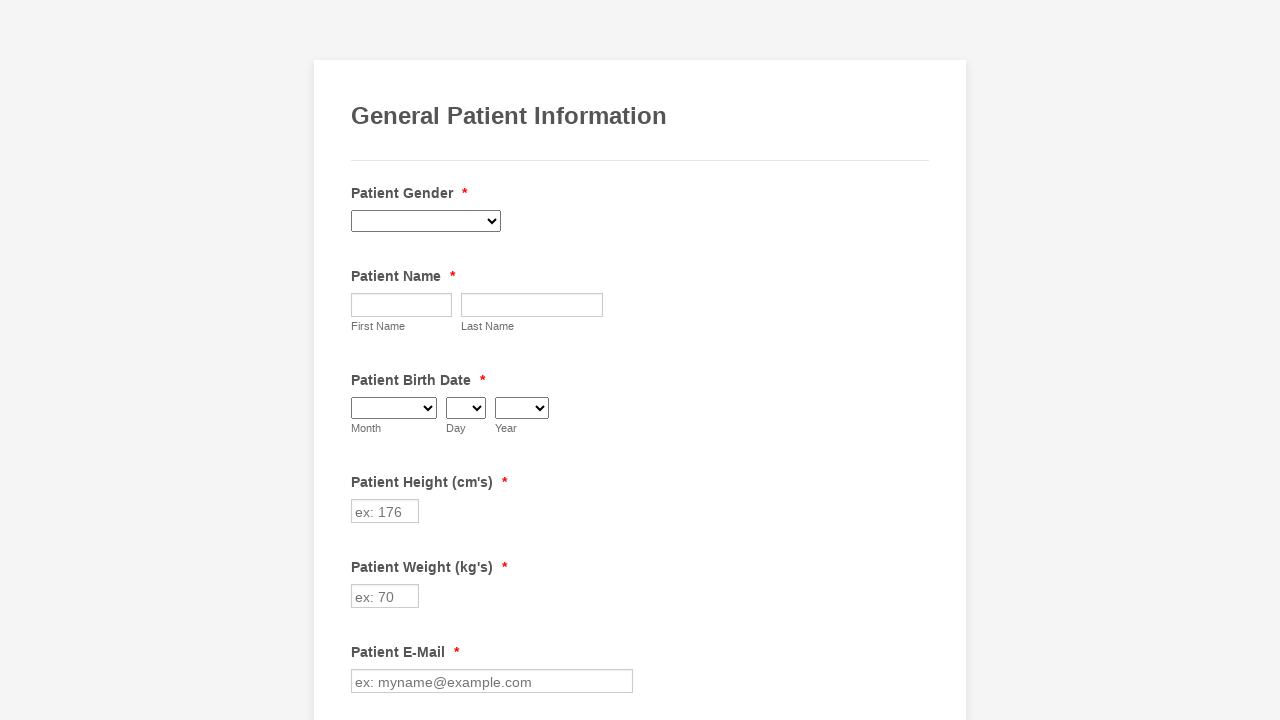

Clicked checkbox 1 of 29 at (362, 360) on input[type='checkbox'] >> nth=0
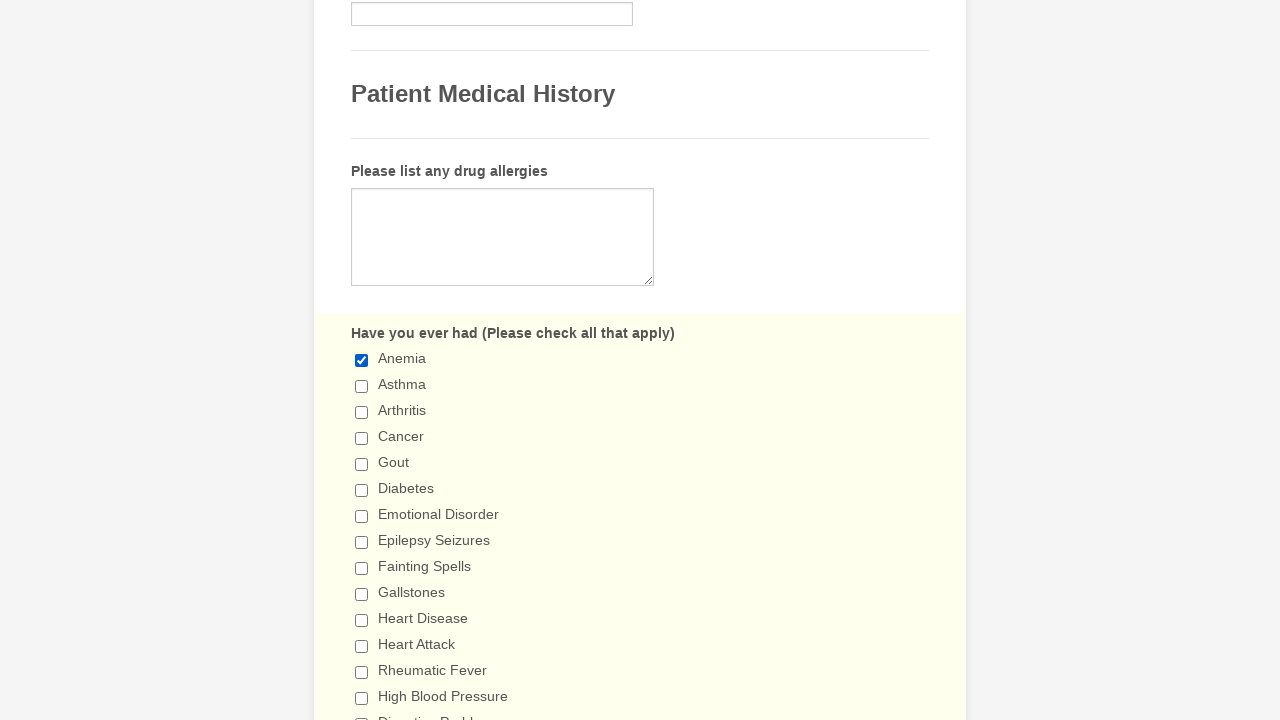

Clicked checkbox 2 of 29 at (362, 386) on input[type='checkbox'] >> nth=1
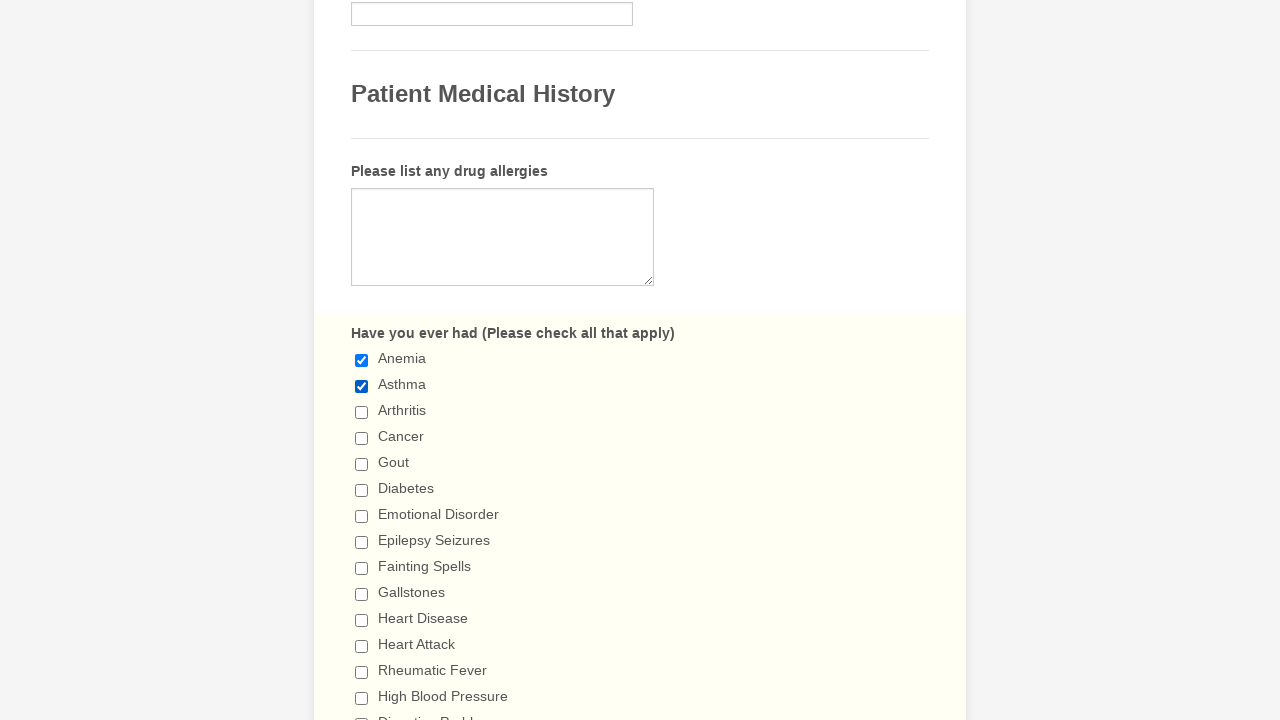

Clicked checkbox 3 of 29 at (362, 412) on input[type='checkbox'] >> nth=2
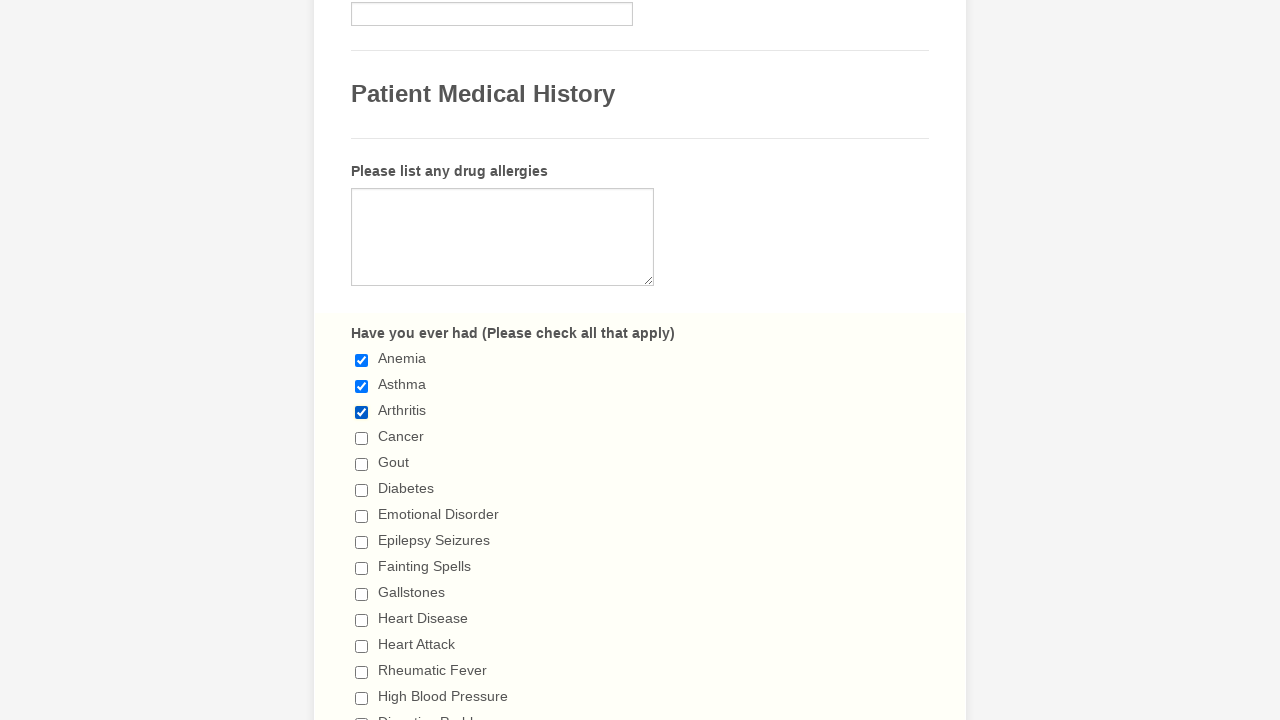

Clicked checkbox 4 of 29 at (362, 438) on input[type='checkbox'] >> nth=3
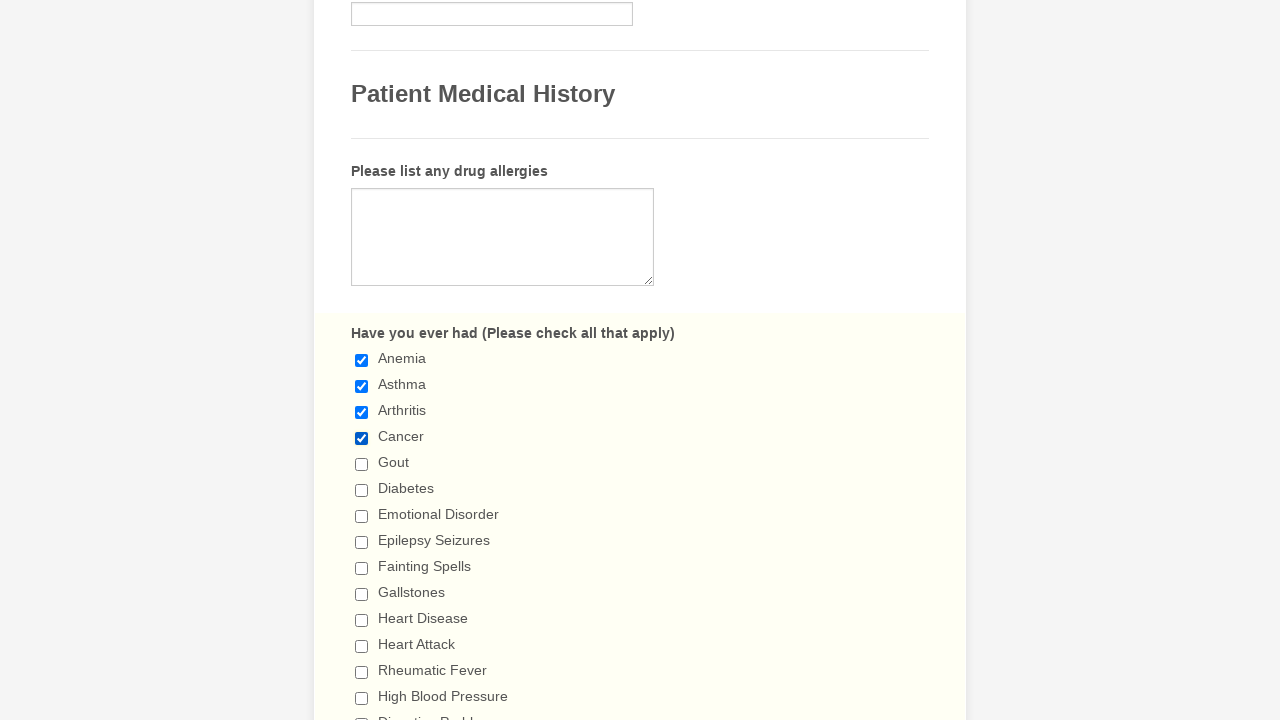

Clicked checkbox 5 of 29 at (362, 464) on input[type='checkbox'] >> nth=4
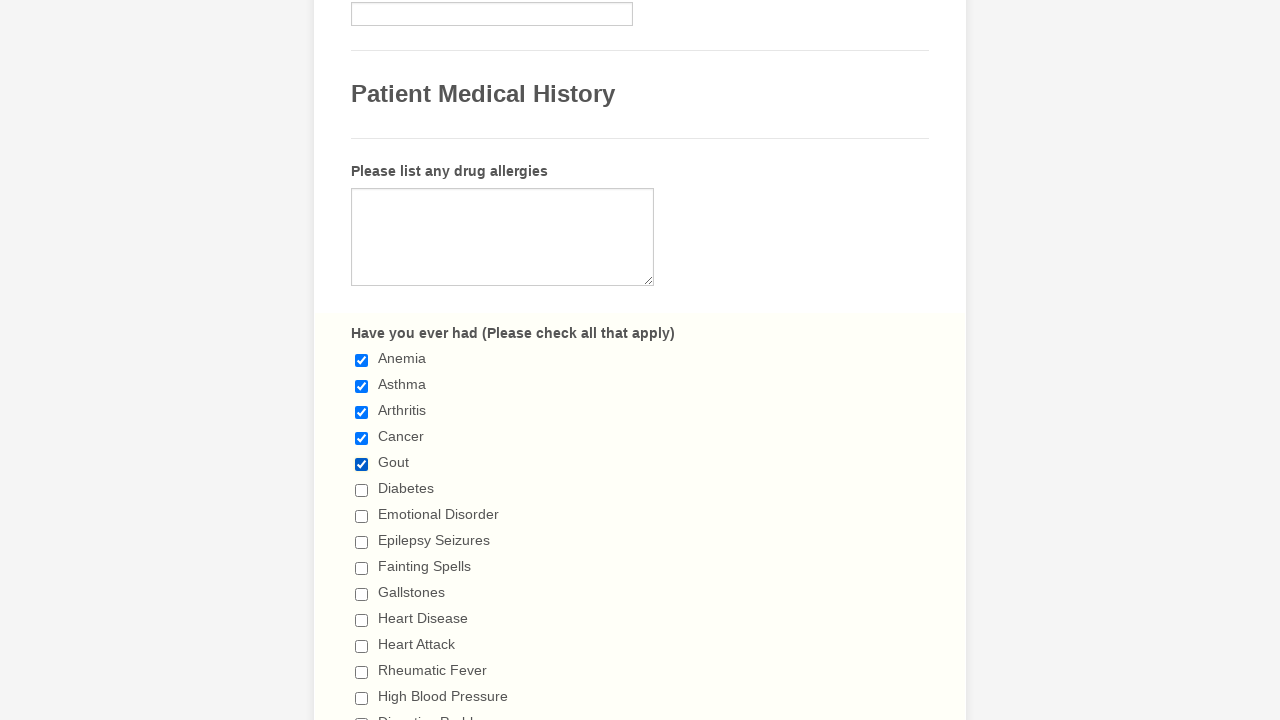

Clicked checkbox 6 of 29 at (362, 490) on input[type='checkbox'] >> nth=5
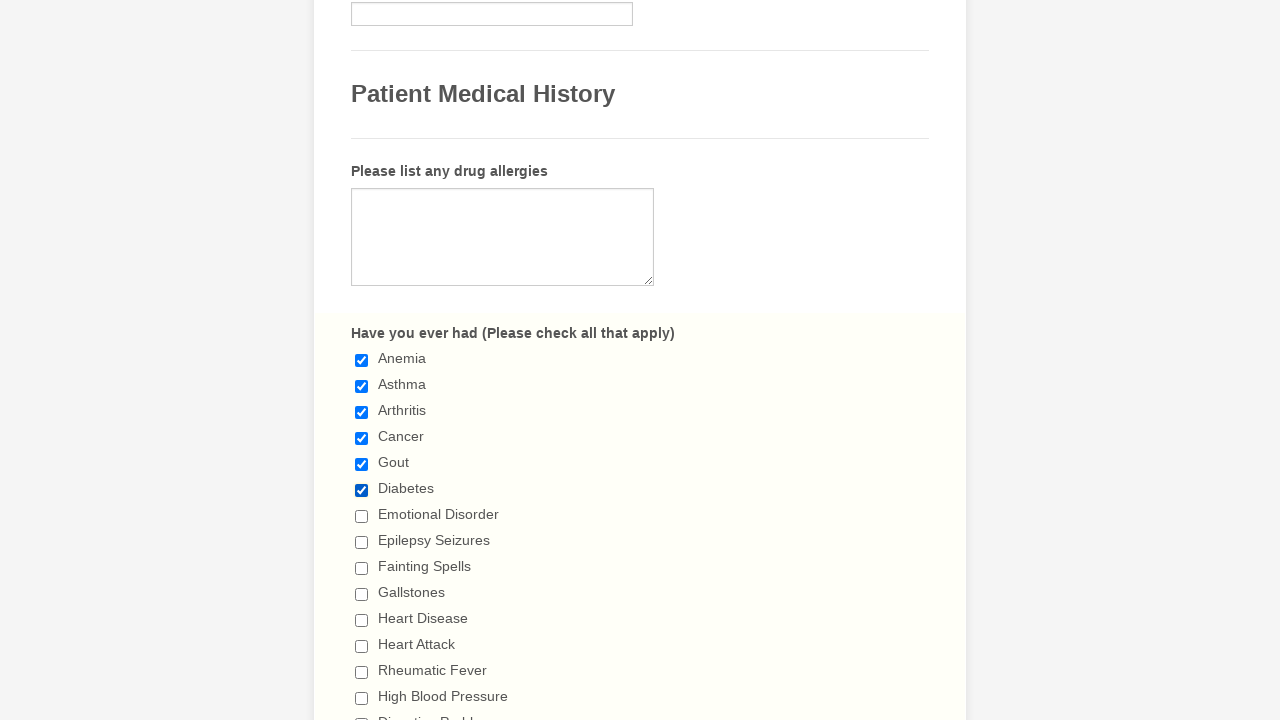

Clicked checkbox 7 of 29 at (362, 516) on input[type='checkbox'] >> nth=6
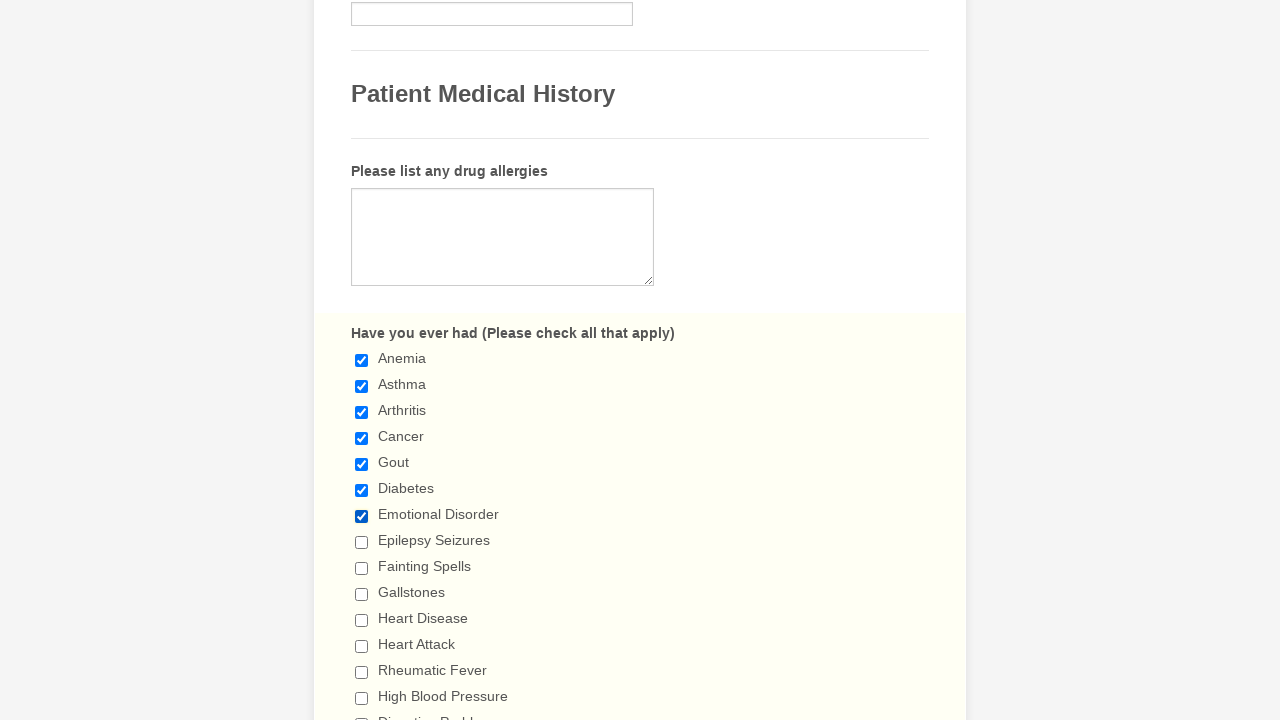

Clicked checkbox 8 of 29 at (362, 542) on input[type='checkbox'] >> nth=7
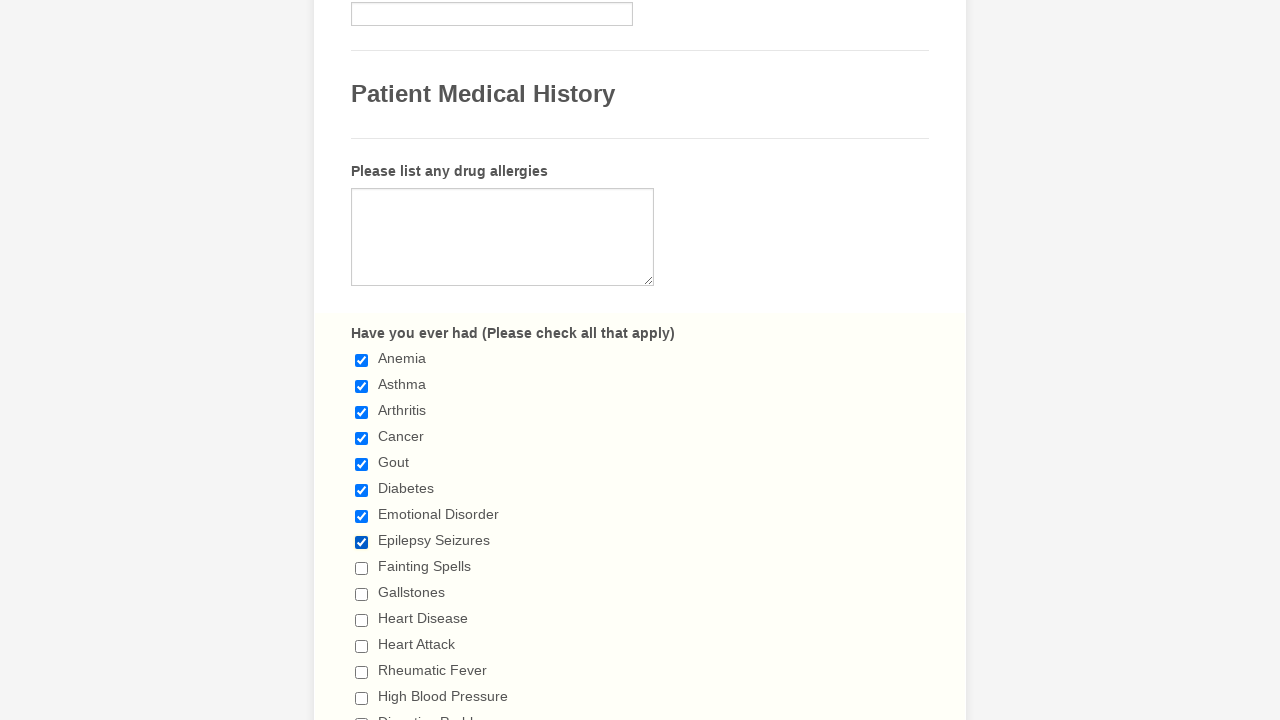

Clicked checkbox 9 of 29 at (362, 568) on input[type='checkbox'] >> nth=8
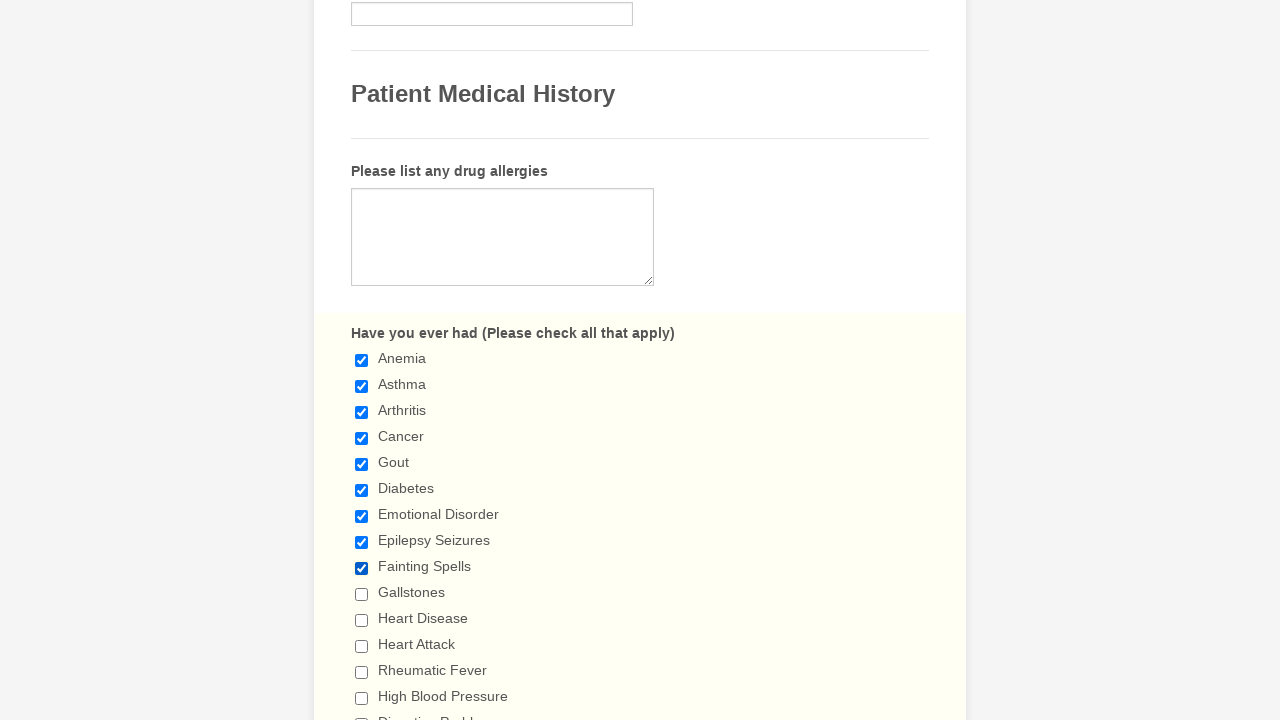

Clicked checkbox 10 of 29 at (362, 594) on input[type='checkbox'] >> nth=9
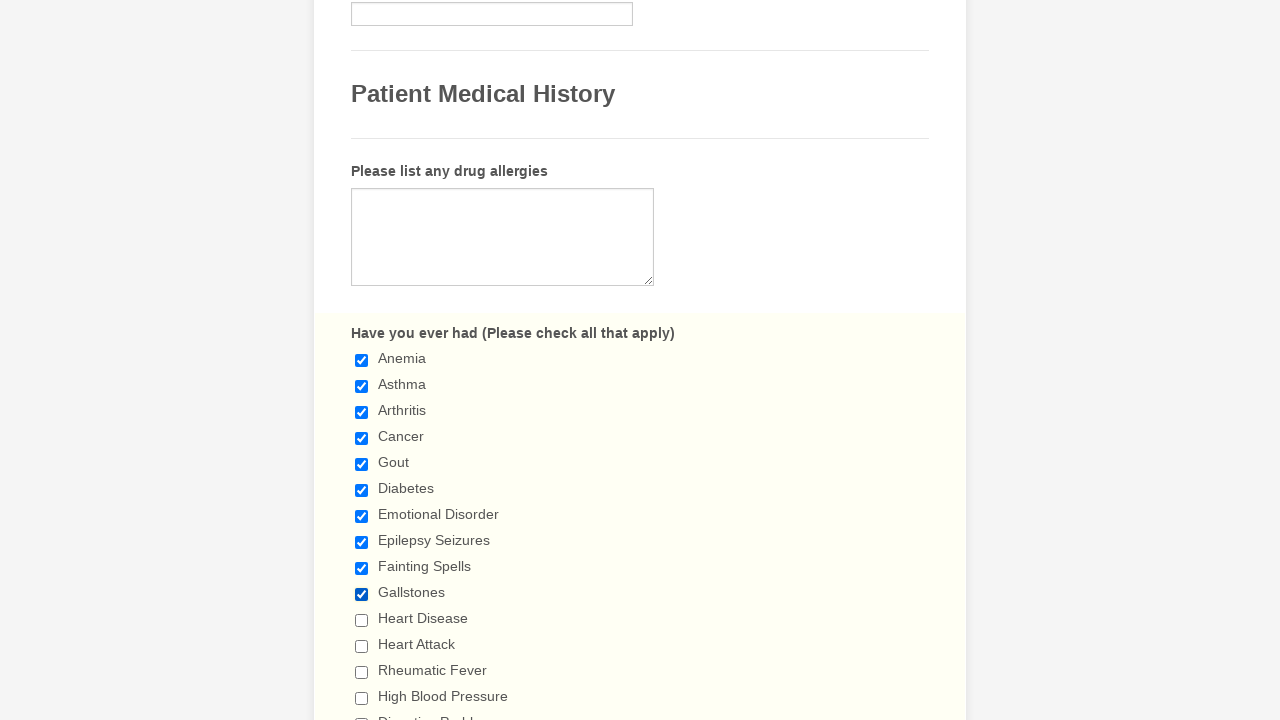

Clicked checkbox 11 of 29 at (362, 620) on input[type='checkbox'] >> nth=10
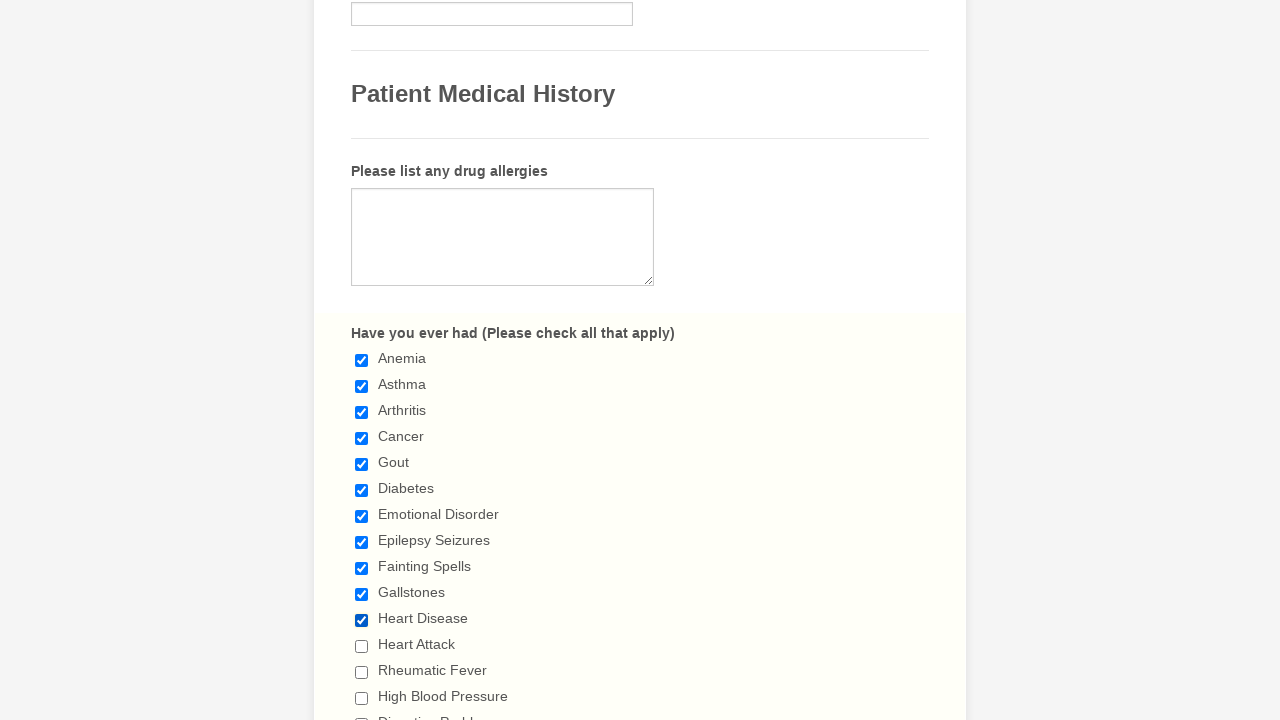

Clicked checkbox 12 of 29 at (362, 646) on input[type='checkbox'] >> nth=11
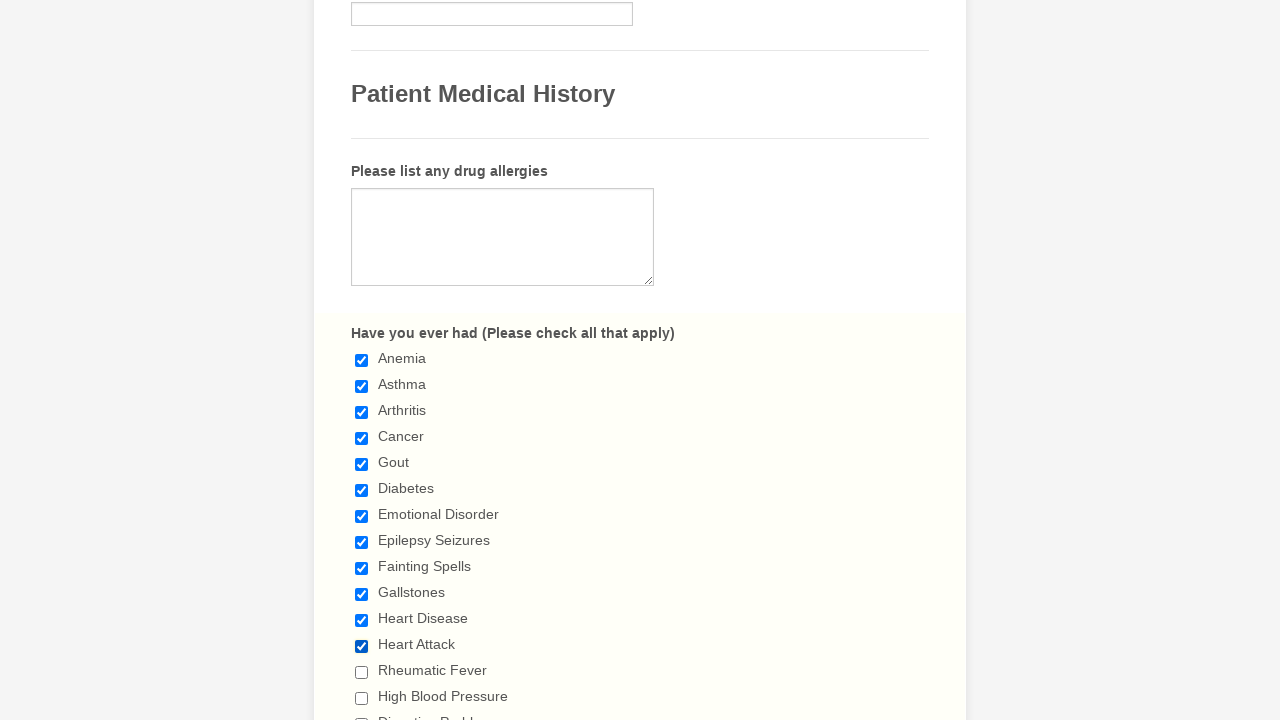

Clicked checkbox 13 of 29 at (362, 672) on input[type='checkbox'] >> nth=12
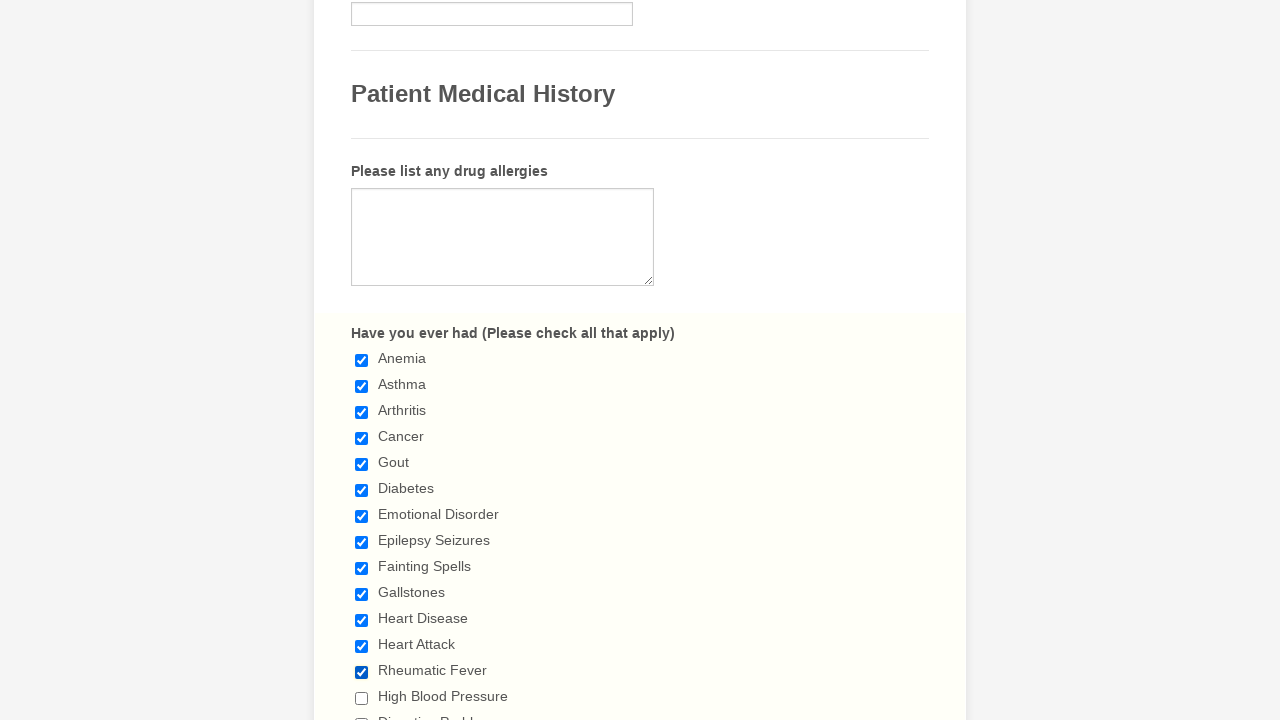

Clicked checkbox 14 of 29 at (362, 698) on input[type='checkbox'] >> nth=13
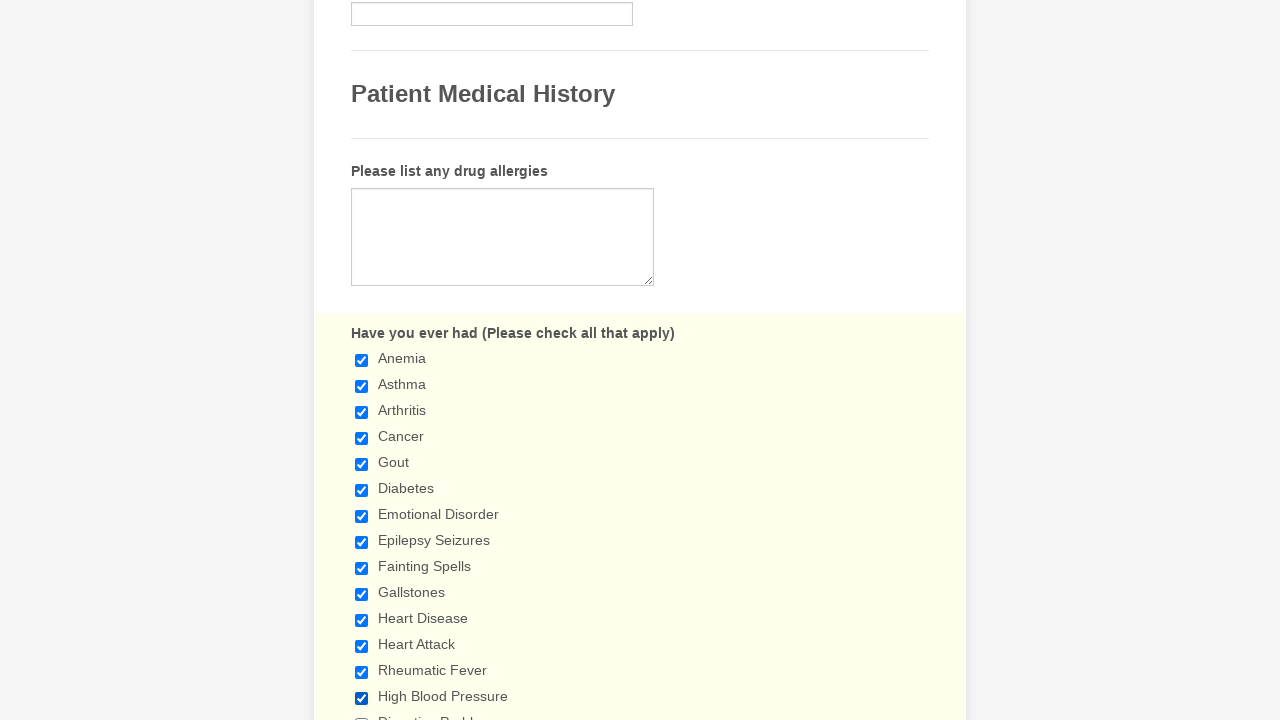

Clicked checkbox 15 of 29 at (362, 714) on input[type='checkbox'] >> nth=14
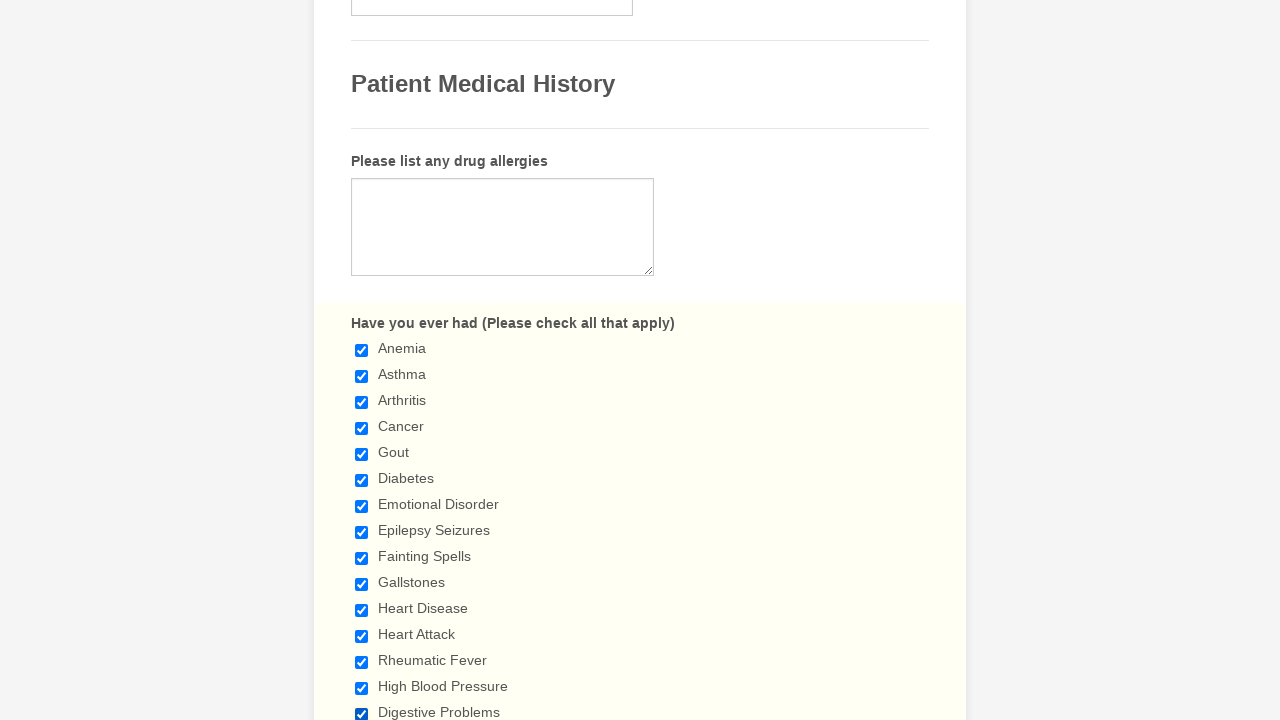

Clicked checkbox 16 of 29 at (362, 360) on input[type='checkbox'] >> nth=15
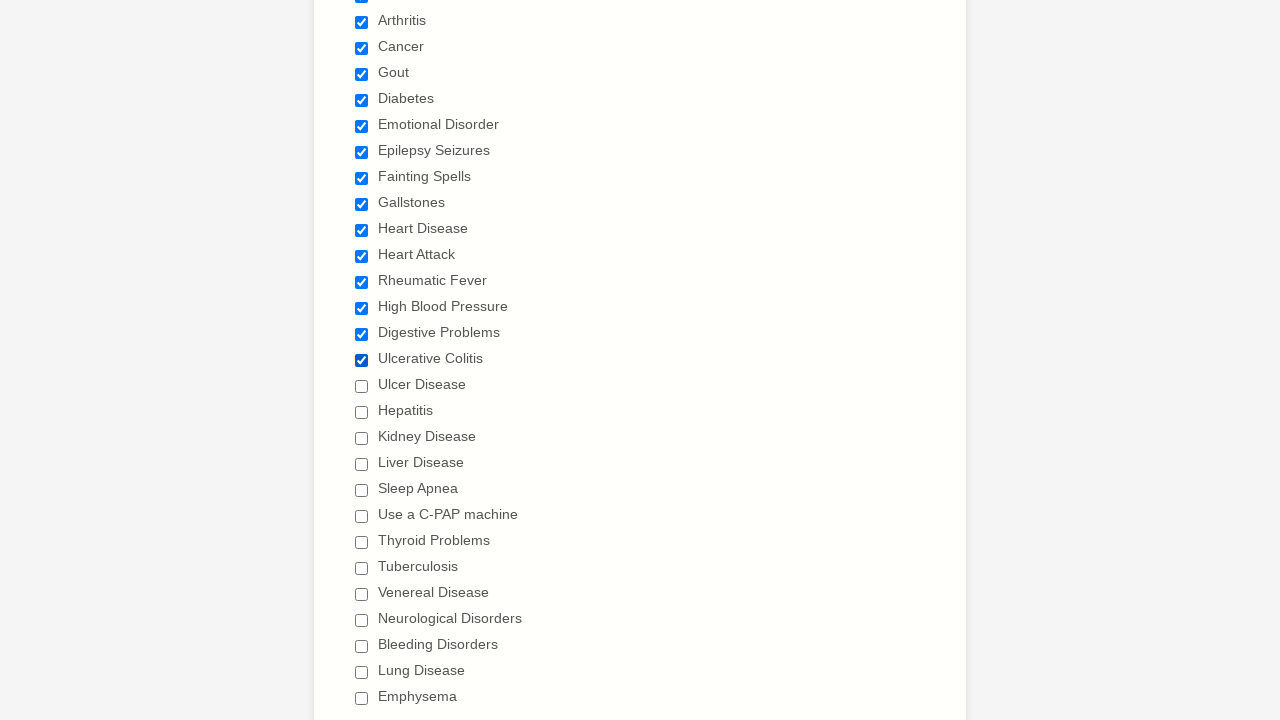

Clicked checkbox 17 of 29 at (362, 386) on input[type='checkbox'] >> nth=16
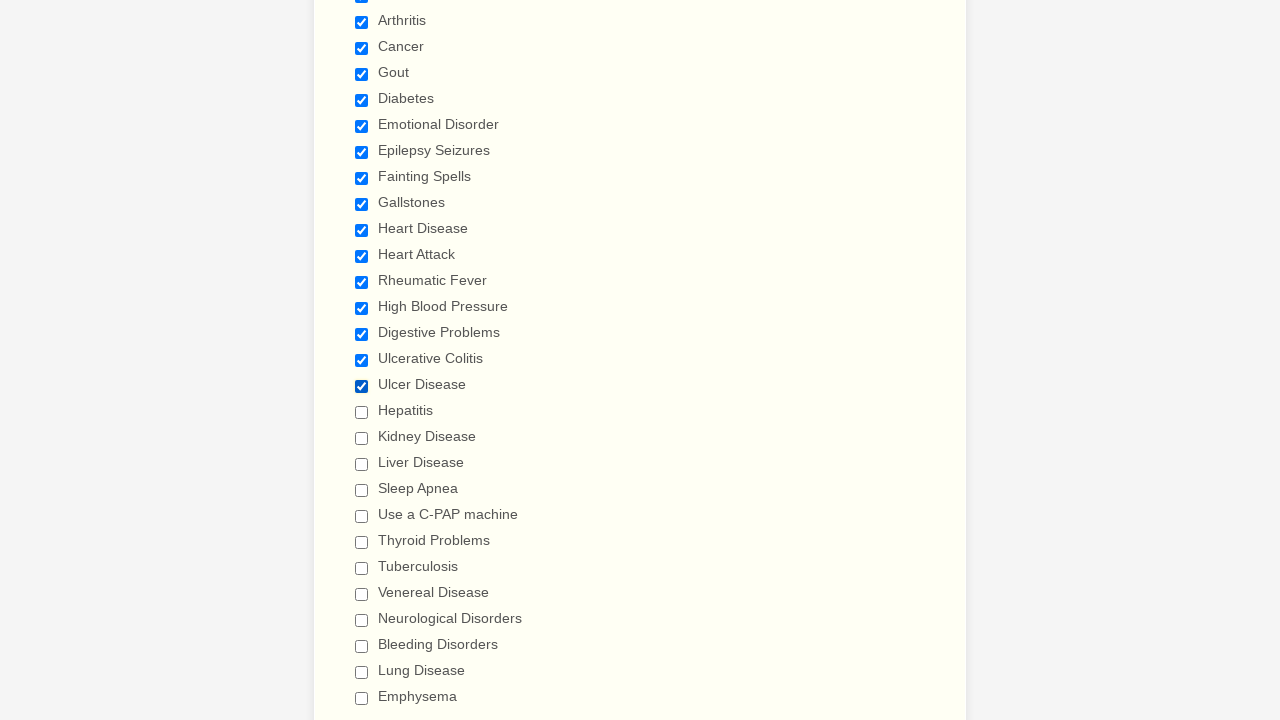

Clicked checkbox 18 of 29 at (362, 412) on input[type='checkbox'] >> nth=17
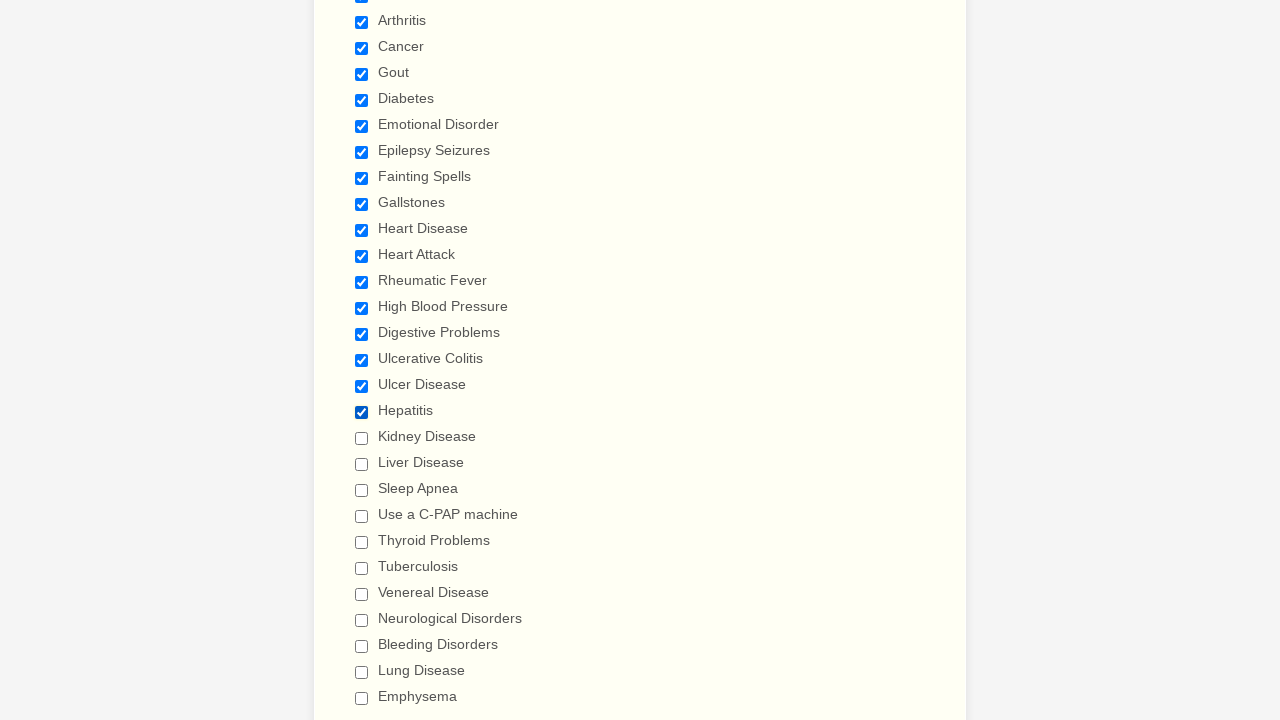

Clicked checkbox 19 of 29 at (362, 438) on input[type='checkbox'] >> nth=18
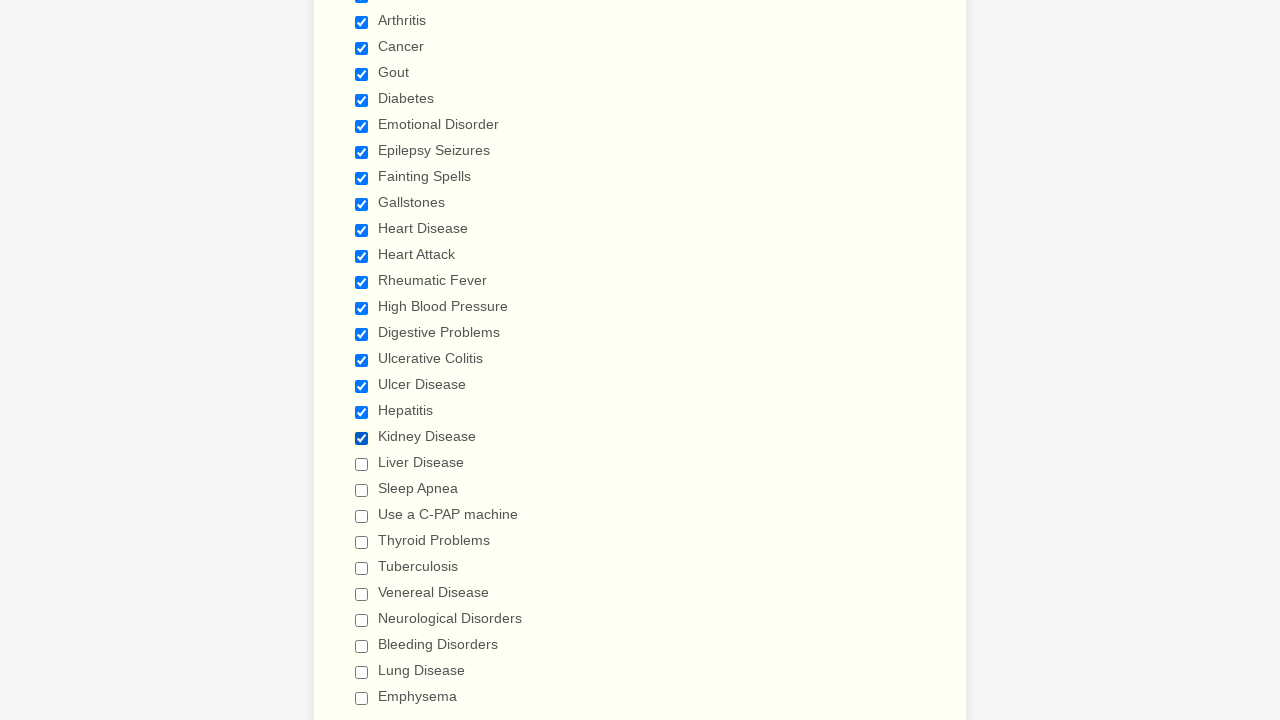

Clicked checkbox 20 of 29 at (362, 464) on input[type='checkbox'] >> nth=19
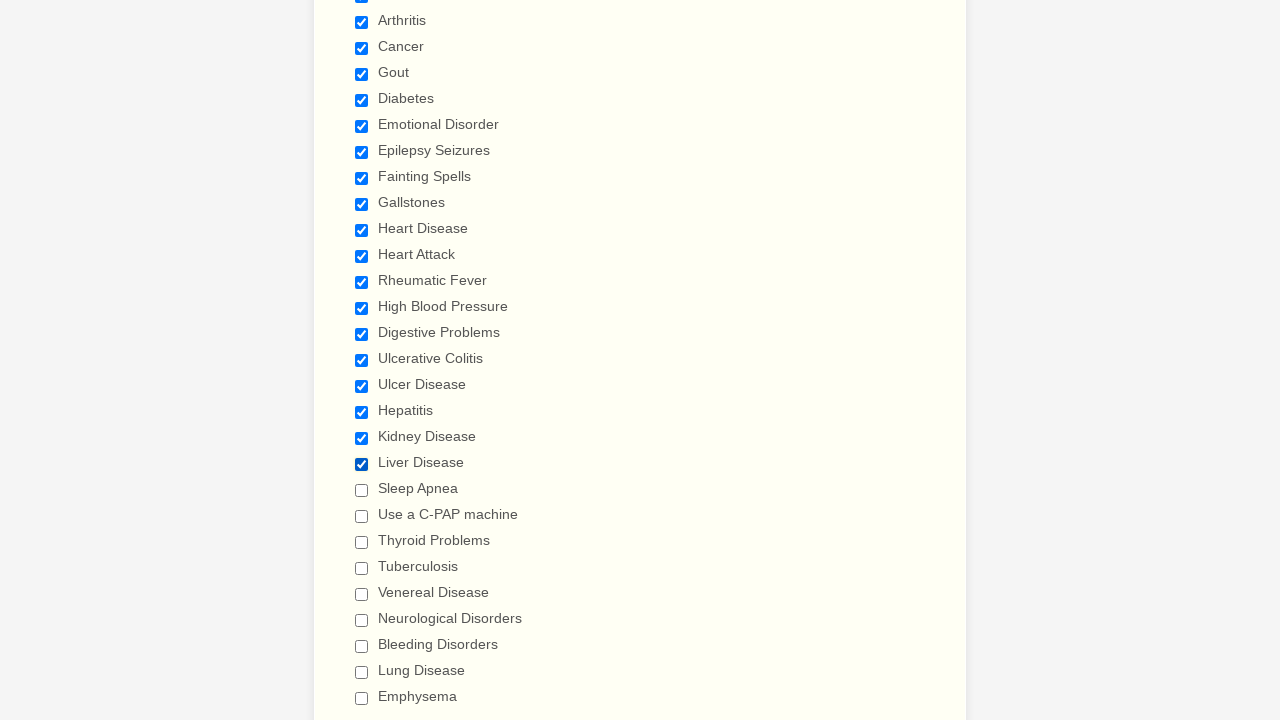

Clicked checkbox 21 of 29 at (362, 490) on input[type='checkbox'] >> nth=20
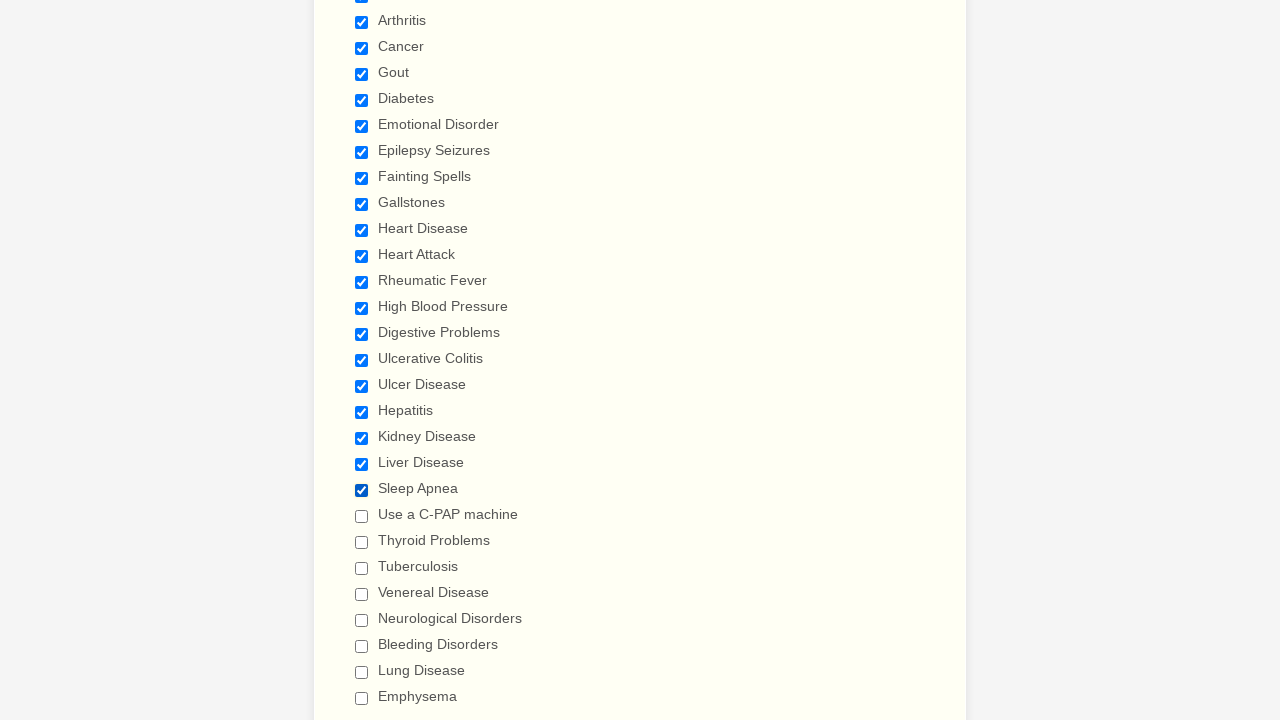

Clicked checkbox 22 of 29 at (362, 516) on input[type='checkbox'] >> nth=21
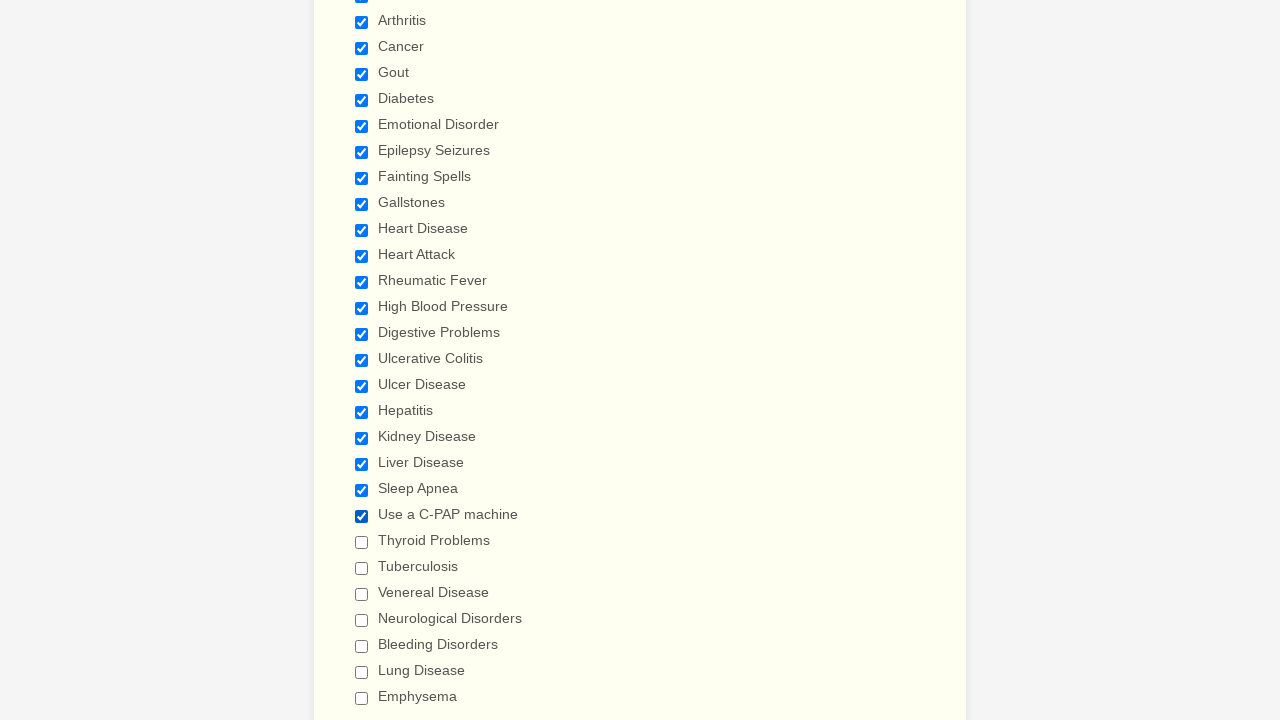

Clicked checkbox 23 of 29 at (362, 542) on input[type='checkbox'] >> nth=22
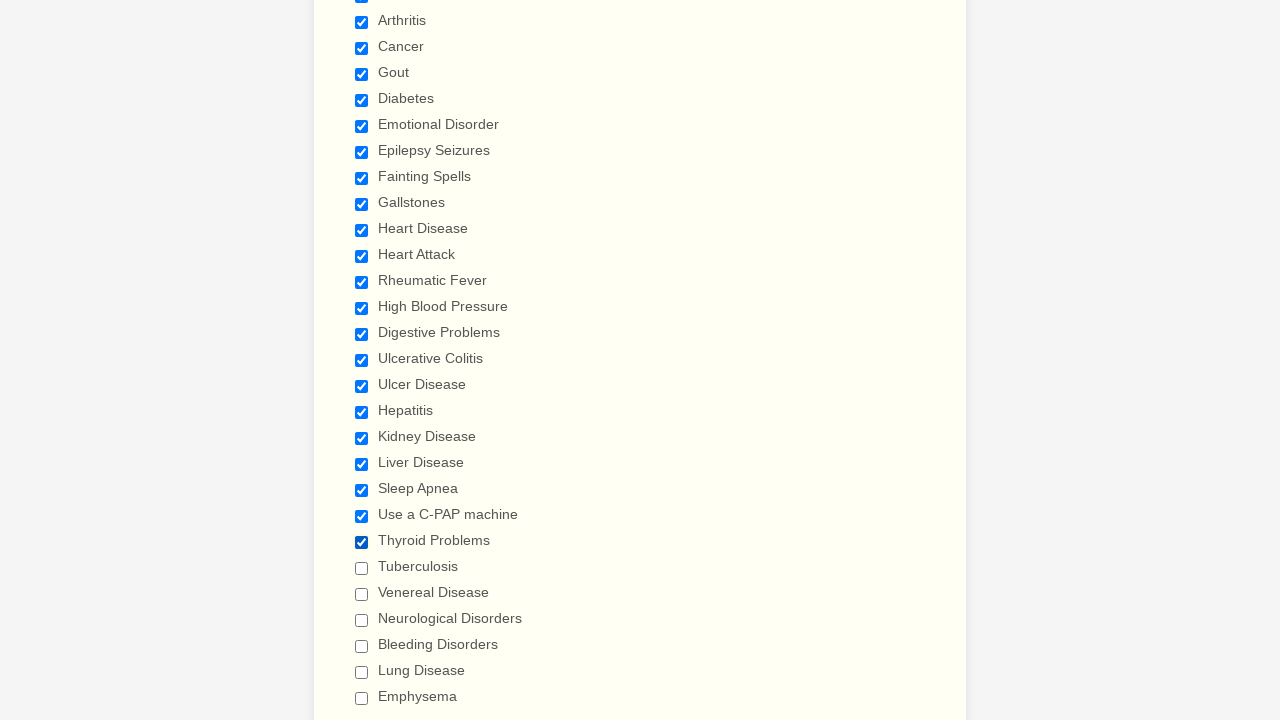

Clicked checkbox 24 of 29 at (362, 568) on input[type='checkbox'] >> nth=23
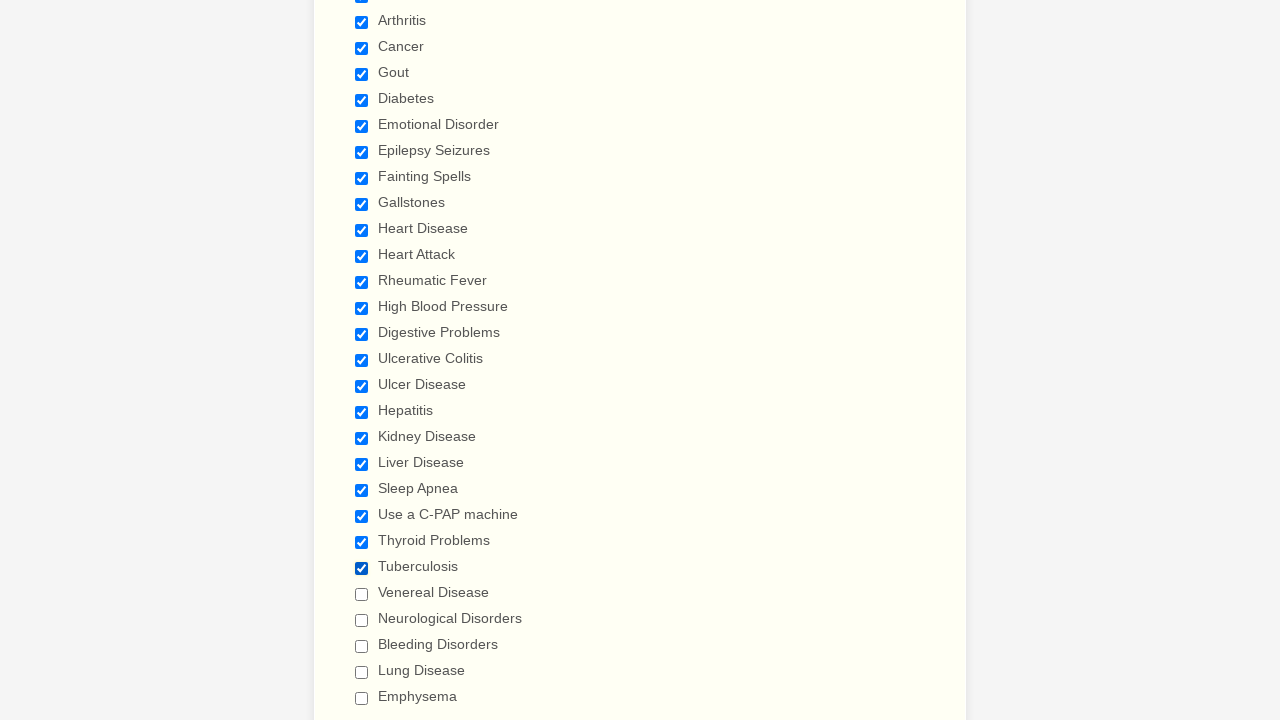

Clicked checkbox 25 of 29 at (362, 594) on input[type='checkbox'] >> nth=24
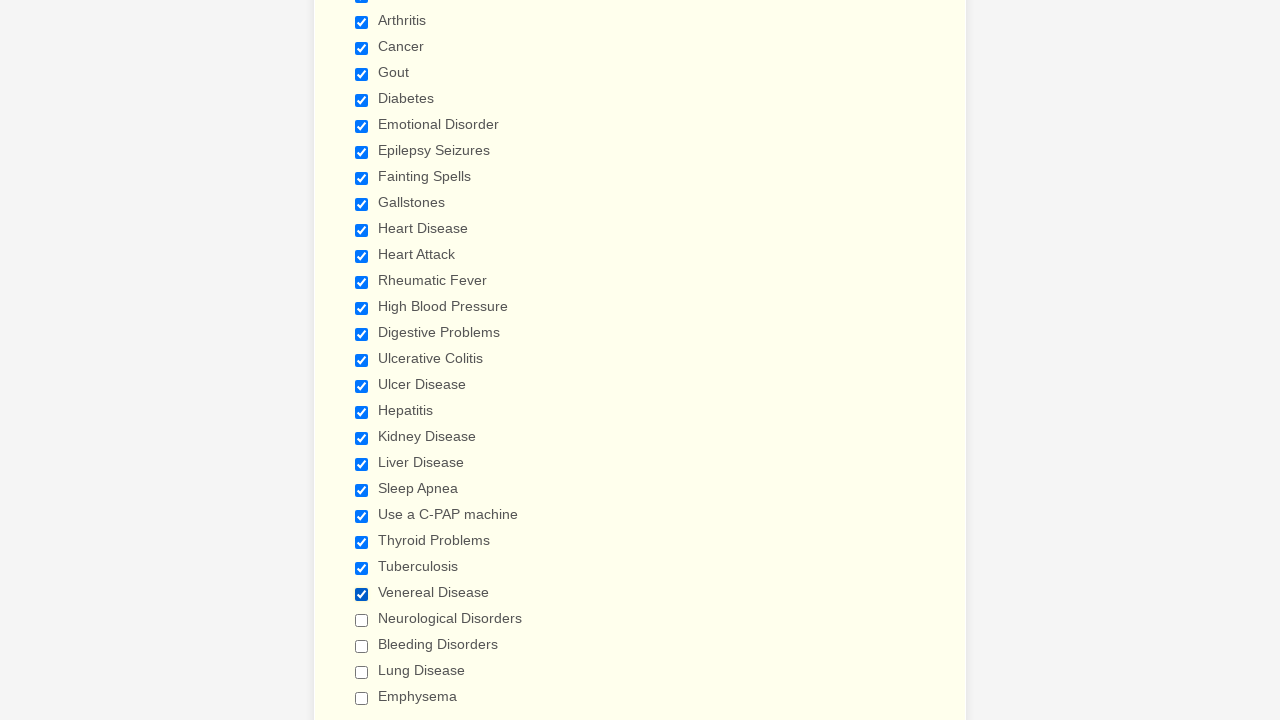

Clicked checkbox 26 of 29 at (362, 620) on input[type='checkbox'] >> nth=25
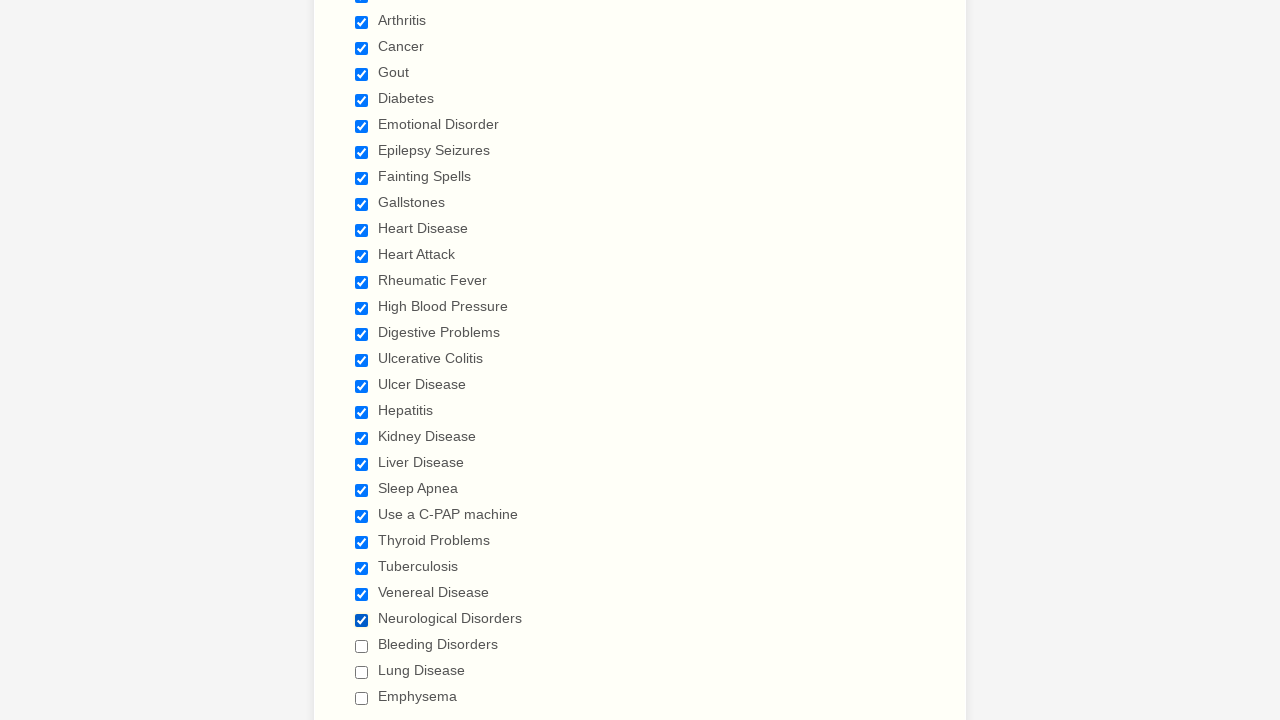

Clicked checkbox 27 of 29 at (362, 646) on input[type='checkbox'] >> nth=26
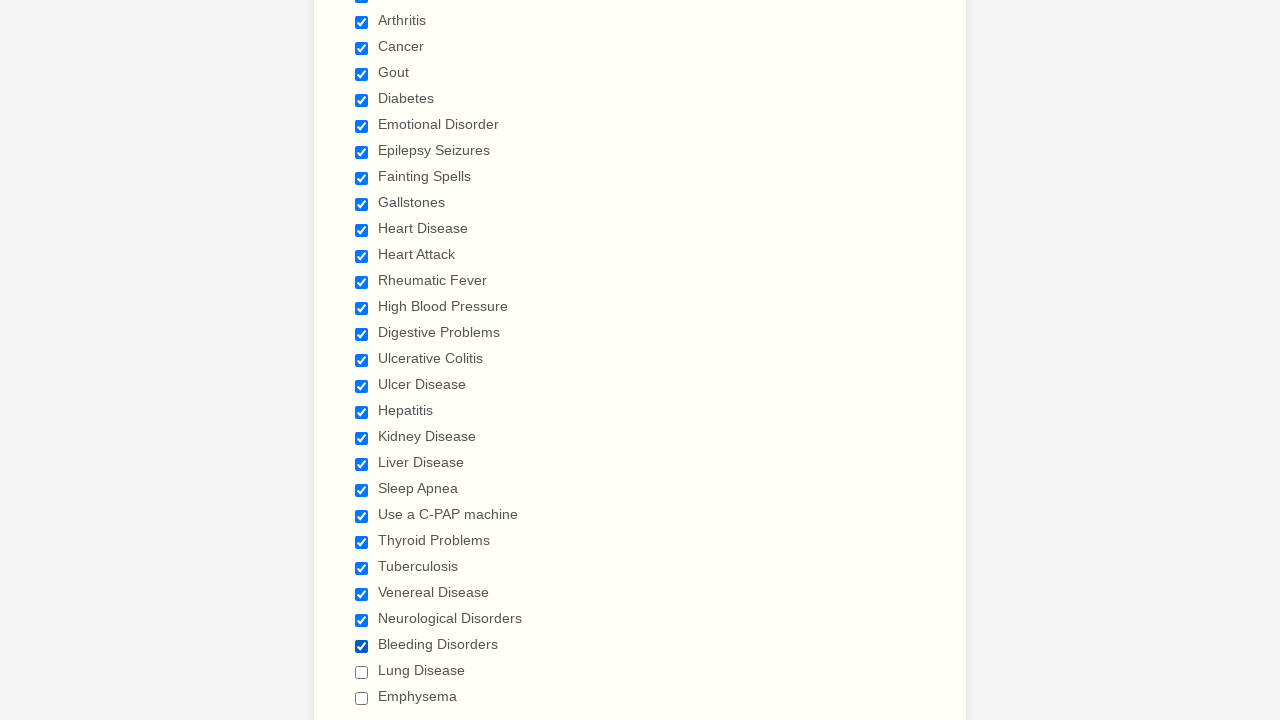

Clicked checkbox 28 of 29 at (362, 672) on input[type='checkbox'] >> nth=27
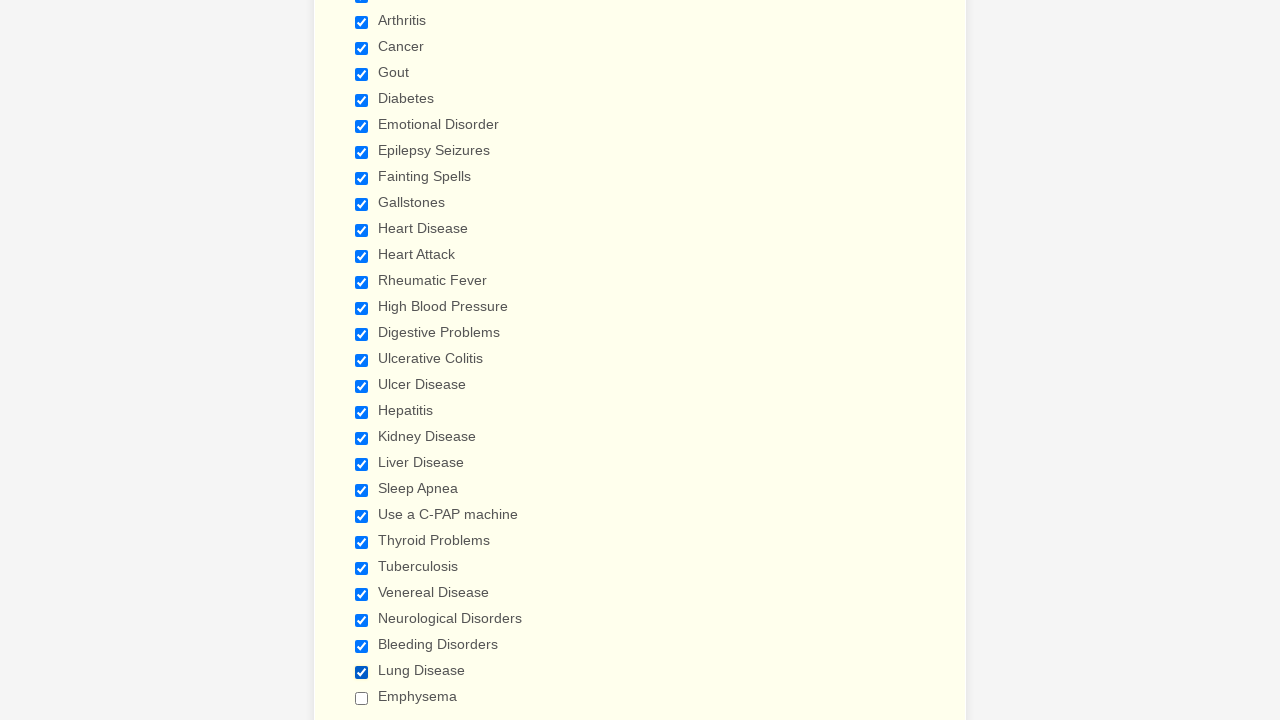

Clicked checkbox 29 of 29 at (362, 698) on input[type='checkbox'] >> nth=28
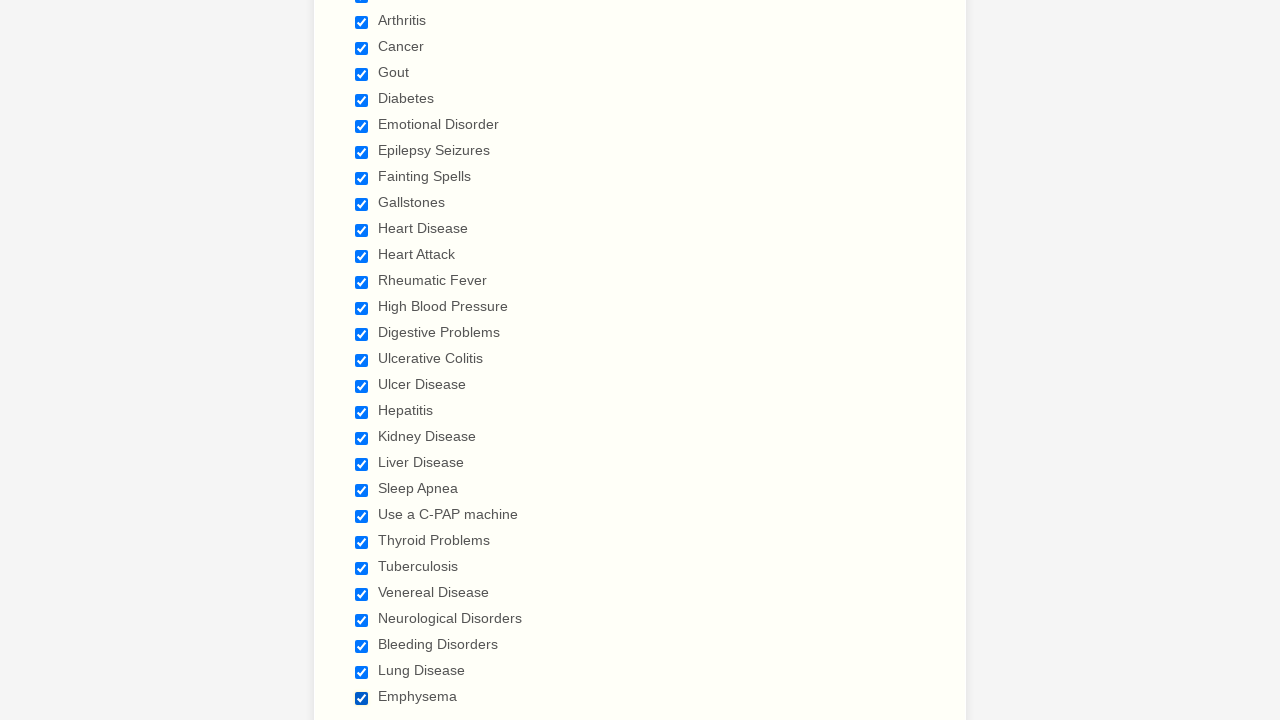

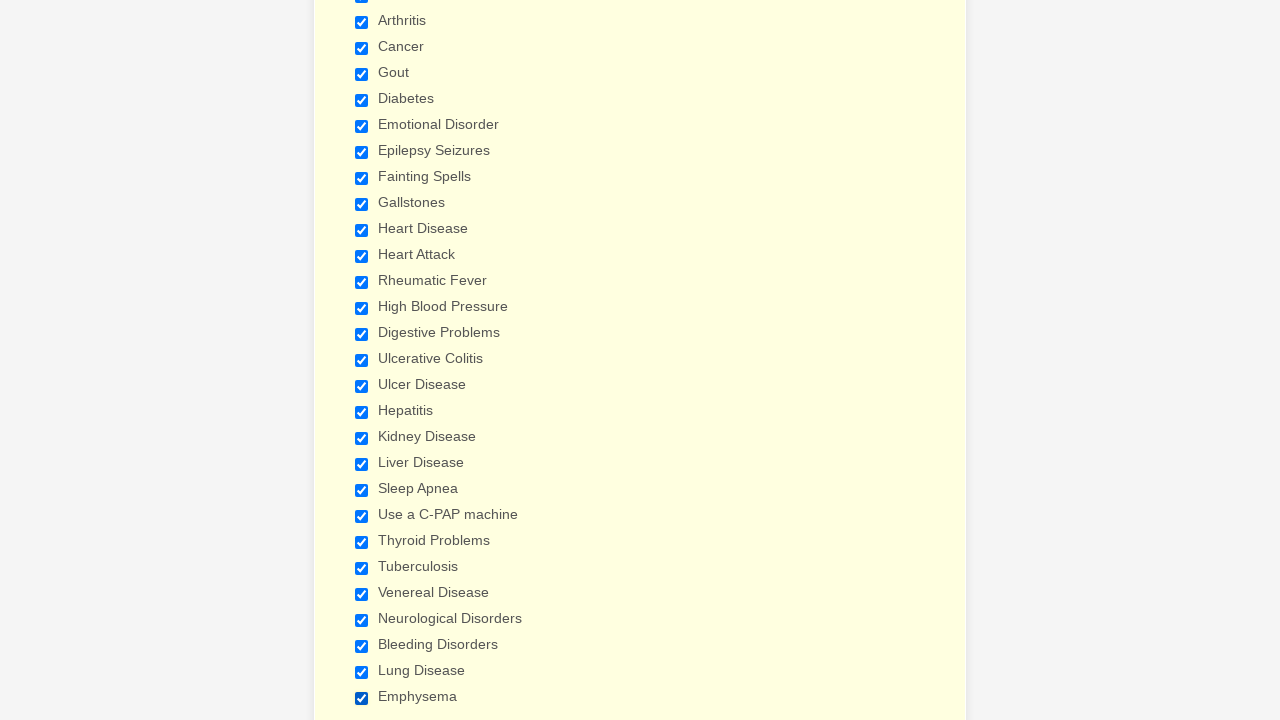